Tests various button interactions including clicking buttons, checking positions, colors, hover effects, and image button functionality

Starting URL: https://www.leafground.com/button.xhtml

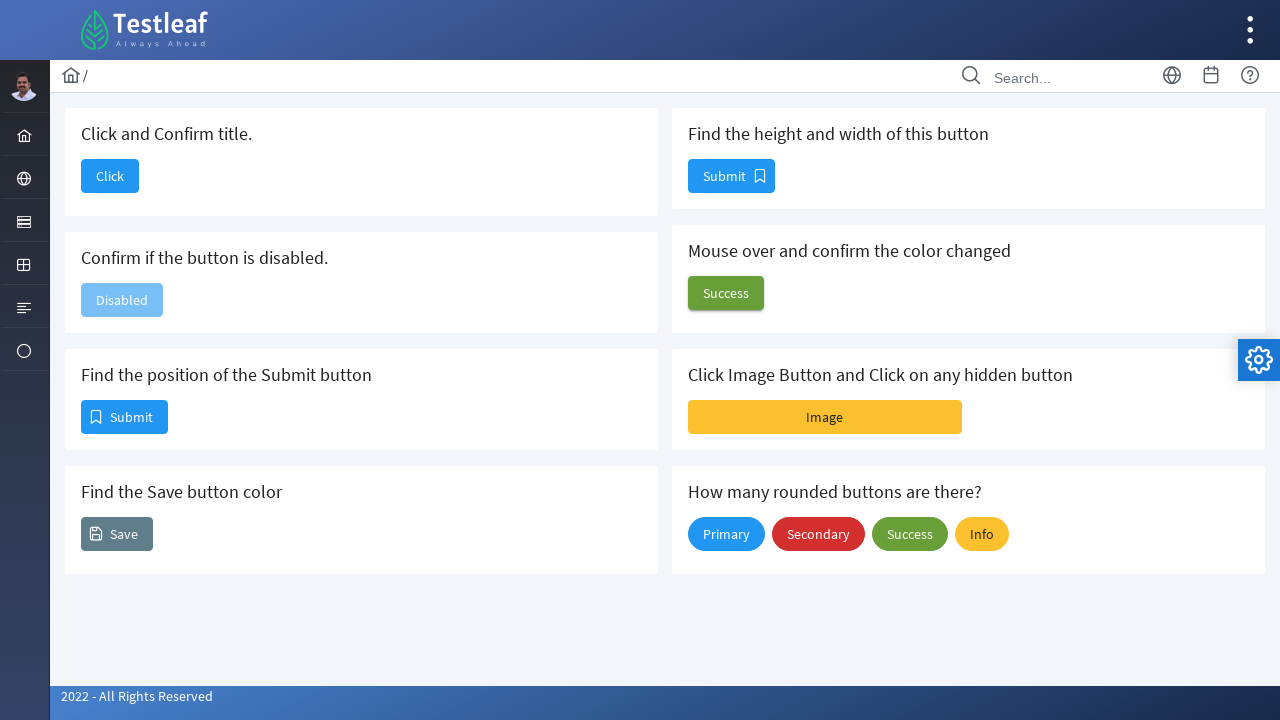

Clicked first button, navigating to dashboard at (110, 176) on xpath=(//span[@class='ui-button-text ui-c'])[1]
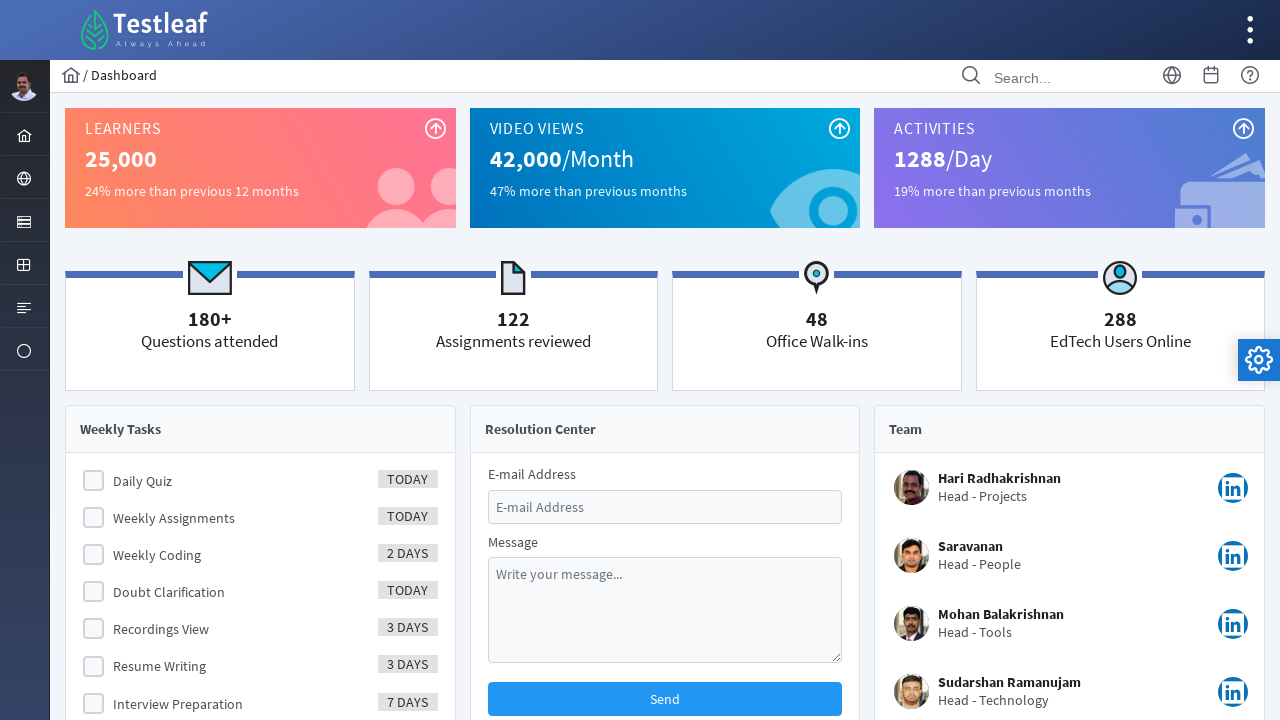

Navigated back to button test page
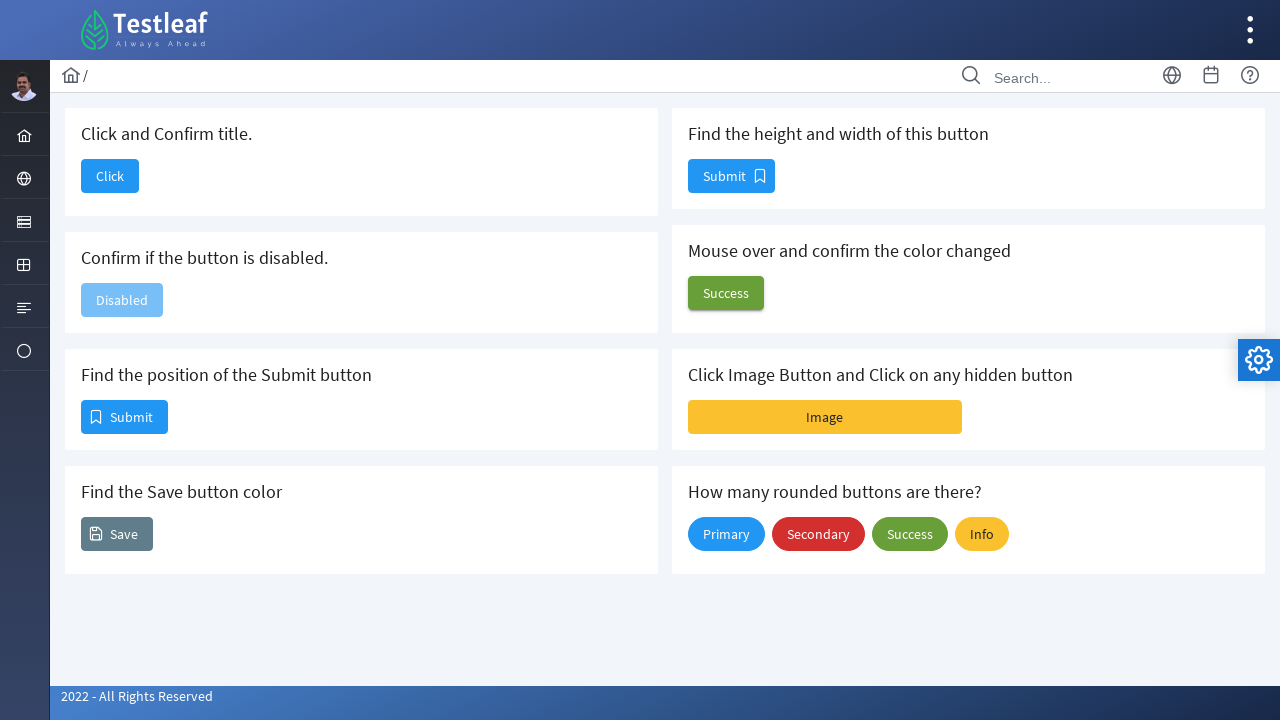

Hovered over button to test color change effect at (726, 293) on xpath=(//span[@class='ui-button-text ui-c'])[6]
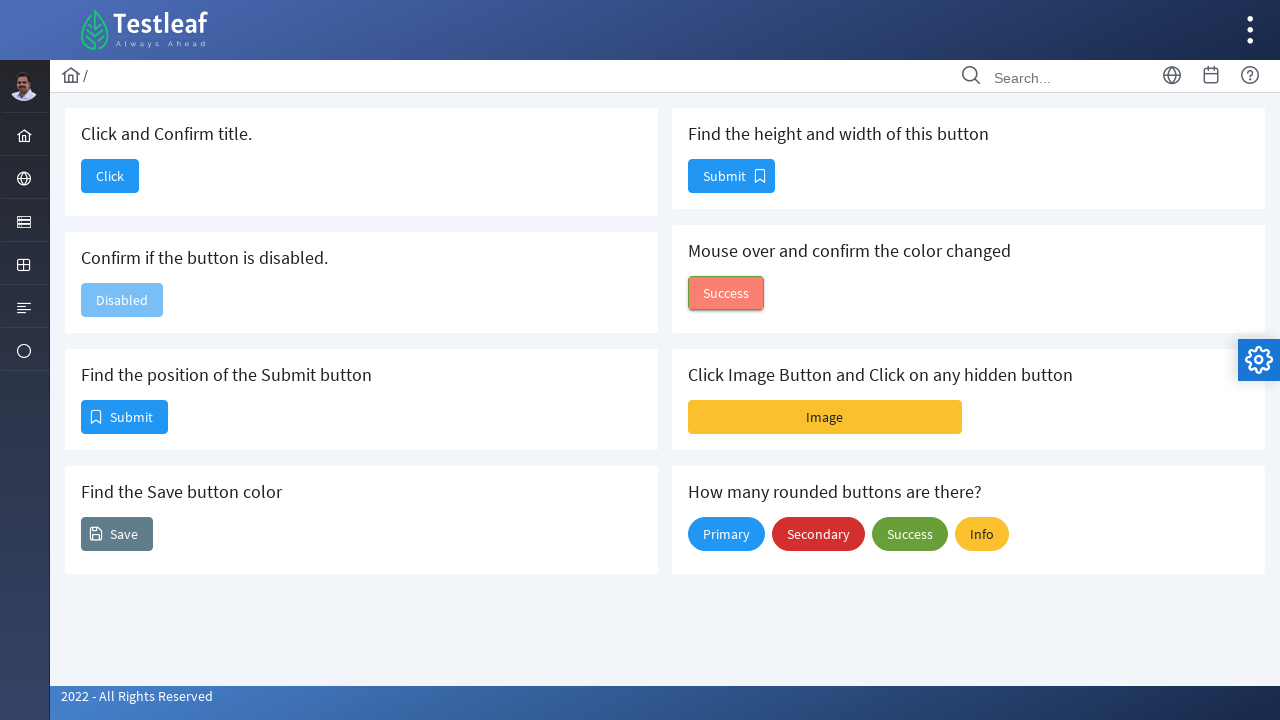

Clicked image button at (825, 417) on xpath=(//span[@class='ui-button-text ui-c'])[7]
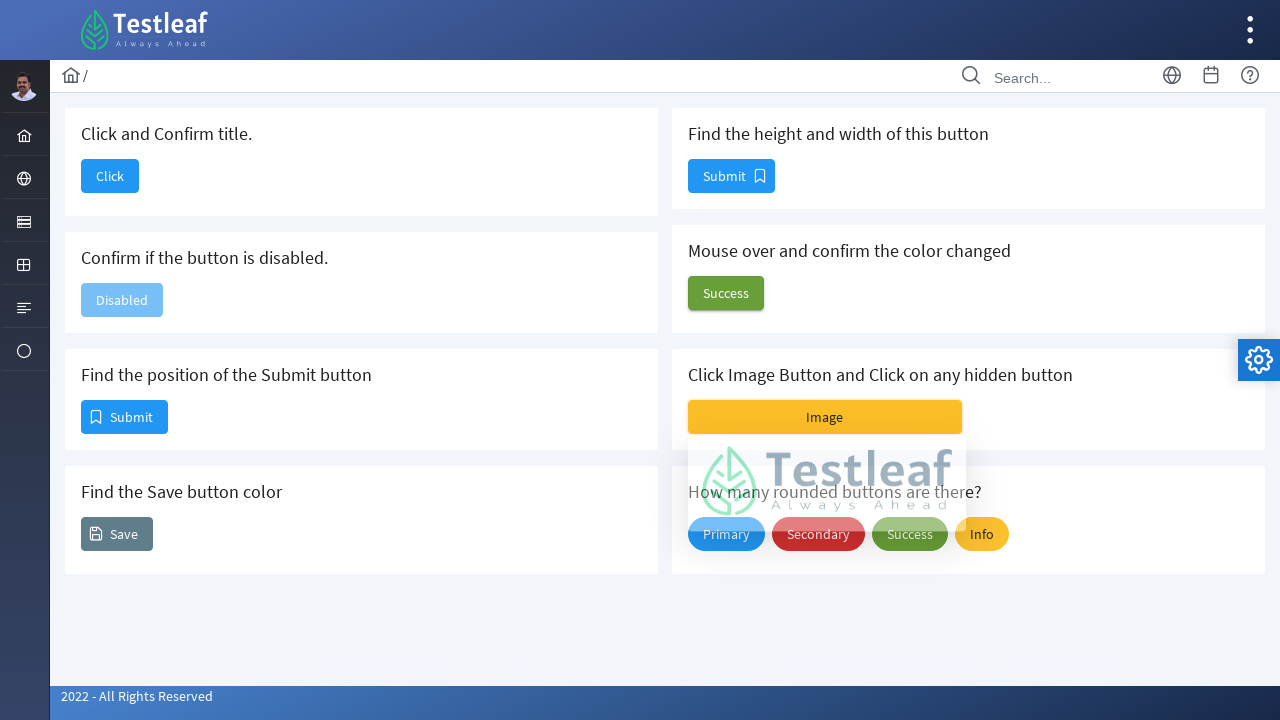

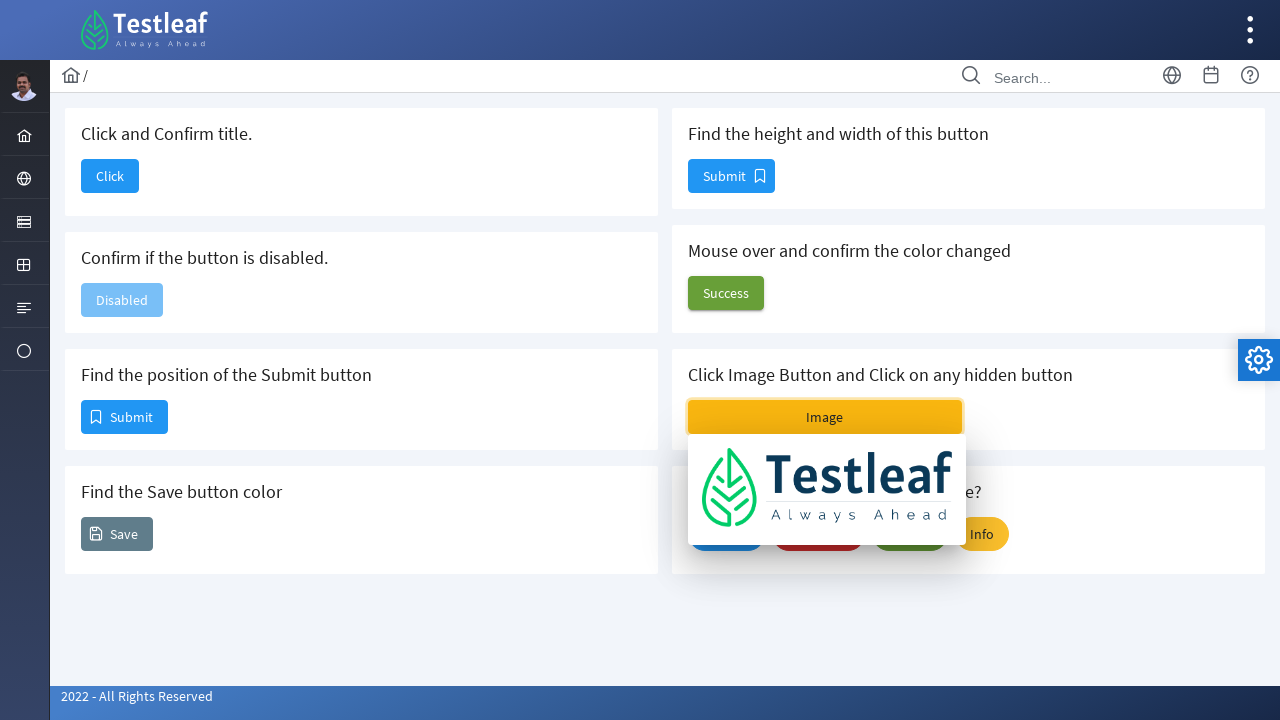